Tests dropdown selection functionality by selecting an option from a select menu

Starting URL: https://demoqa.com/select-menu

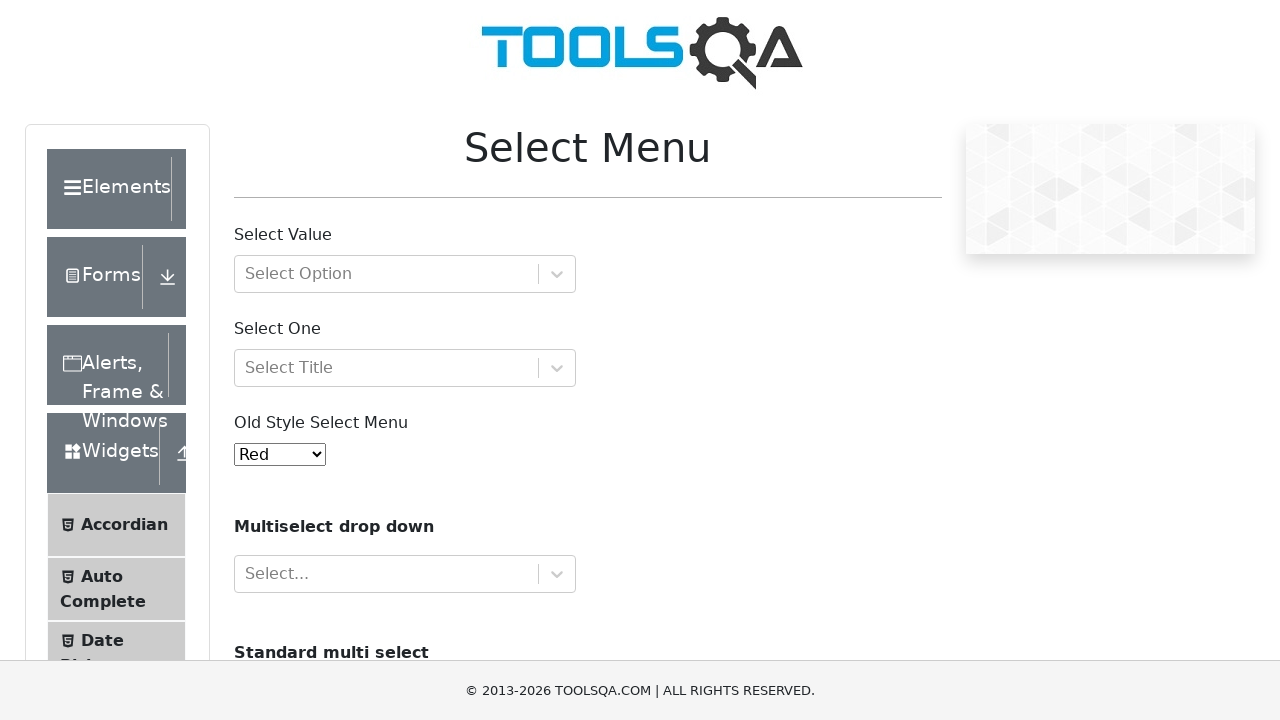

Selected option with value '7' from the dropdown menu on #oldSelectMenu
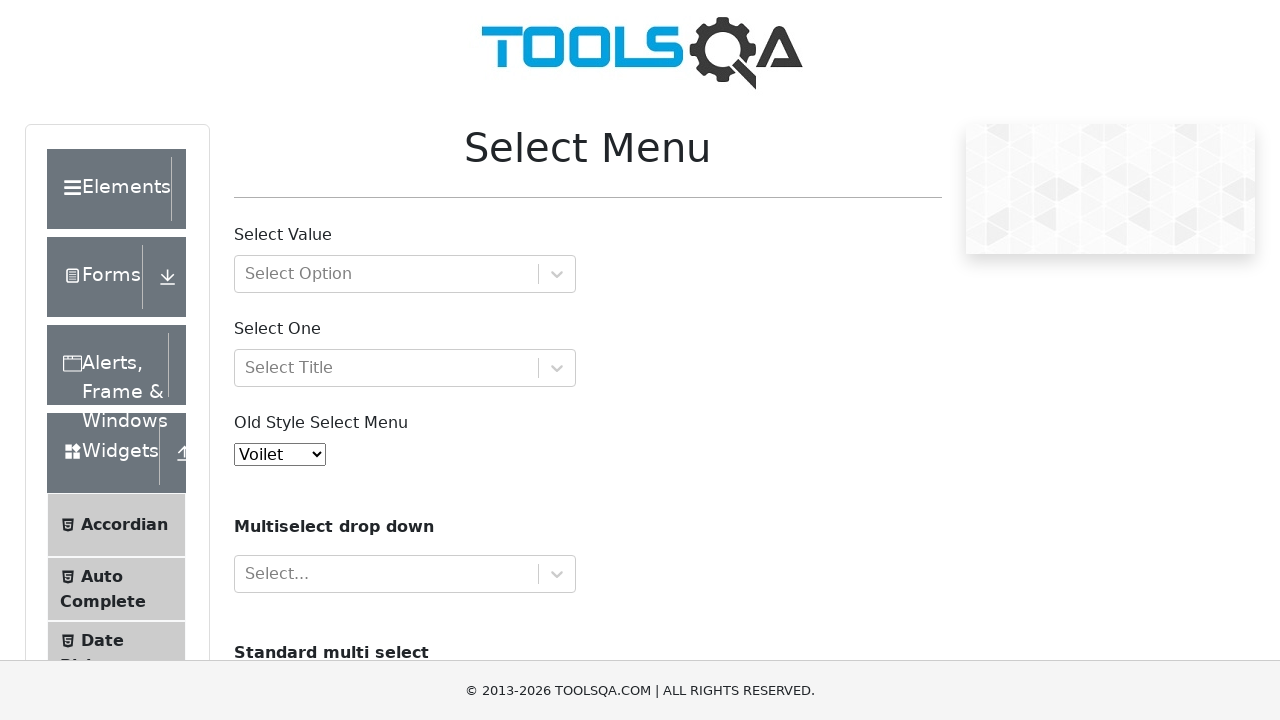

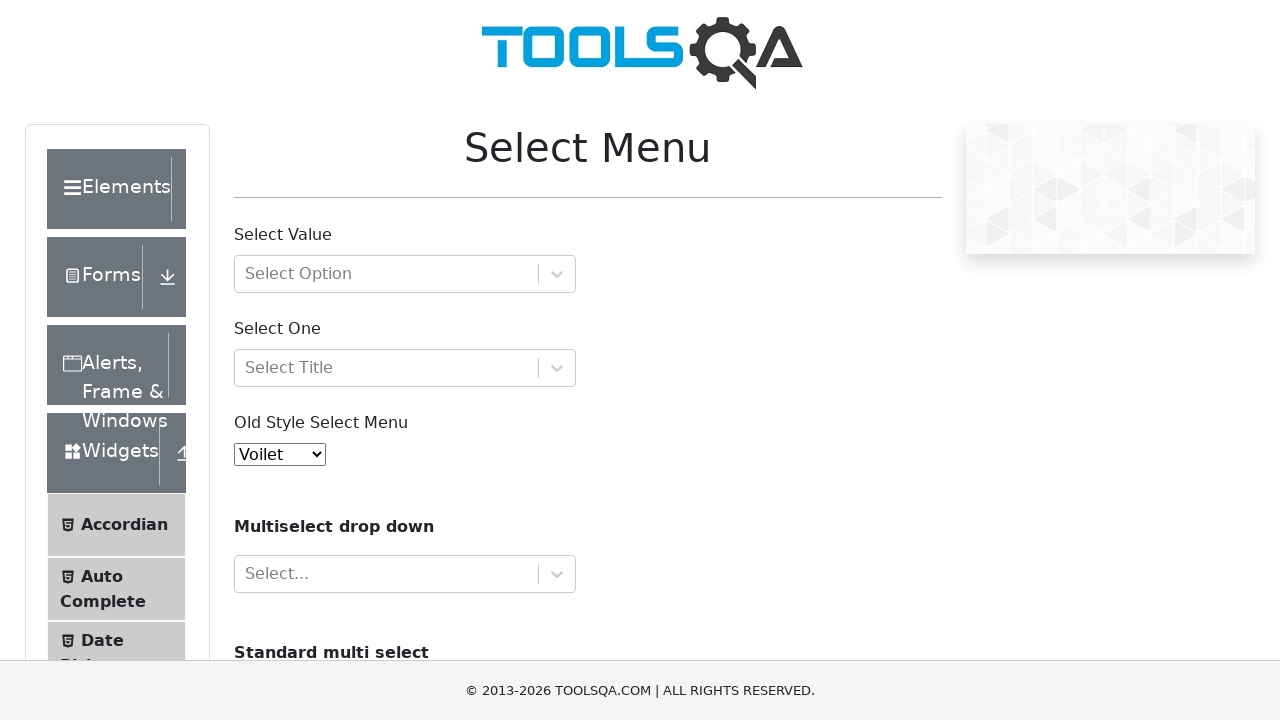